Tests copy and paste functionality by typing text, selecting it with keyboard shortcuts, cutting and pasting it twice

Starting URL: https://www.selenium.dev/selenium/web/single_text_input.html

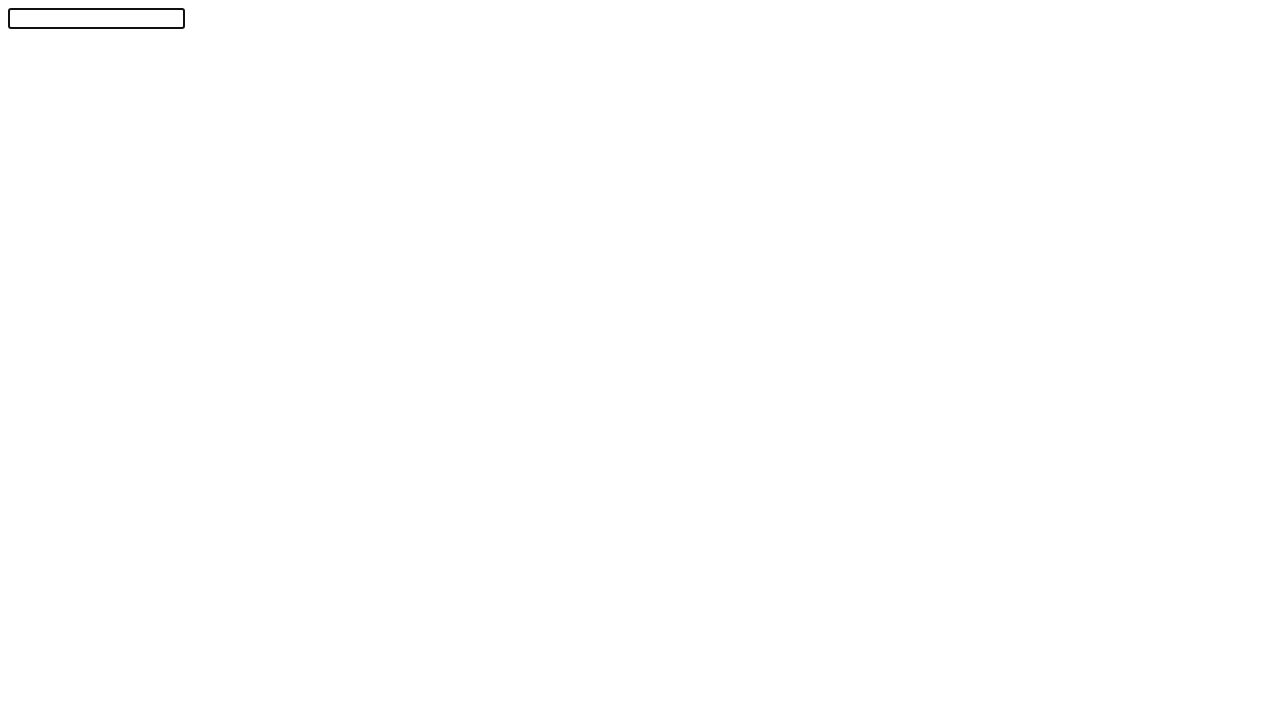

Text input field loaded and ready
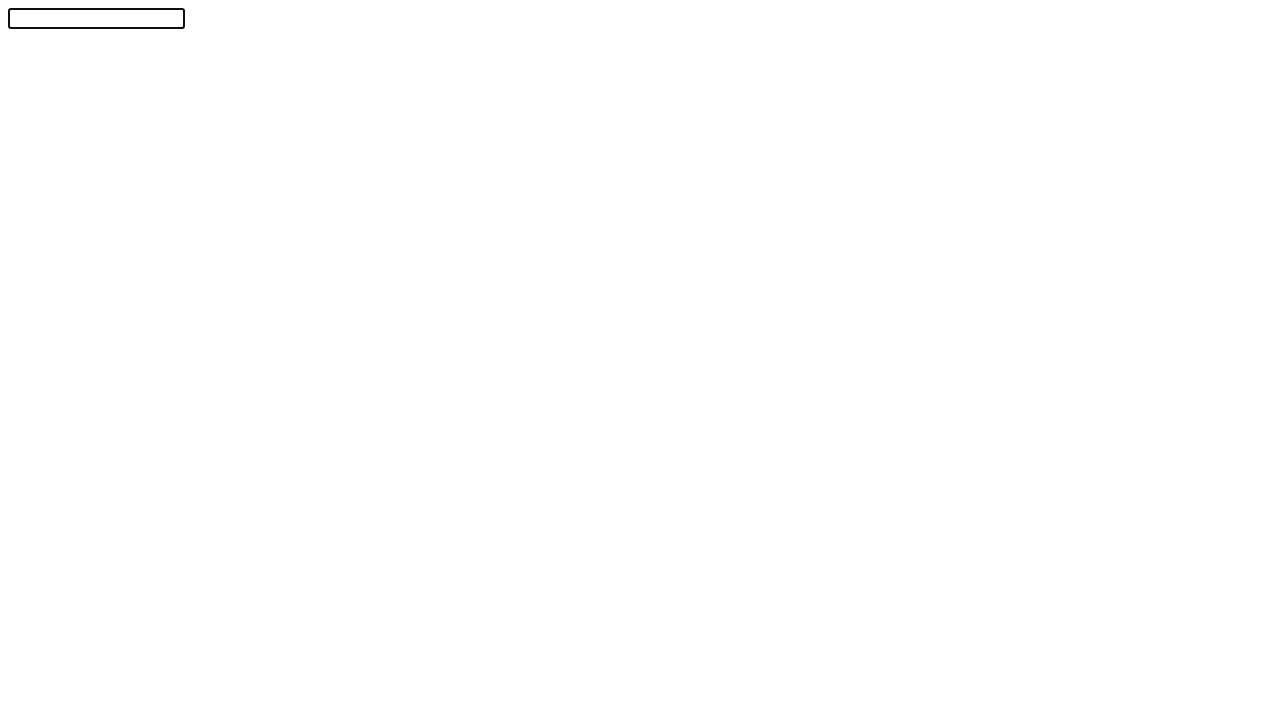

Typed 'Selenium!' into the text input
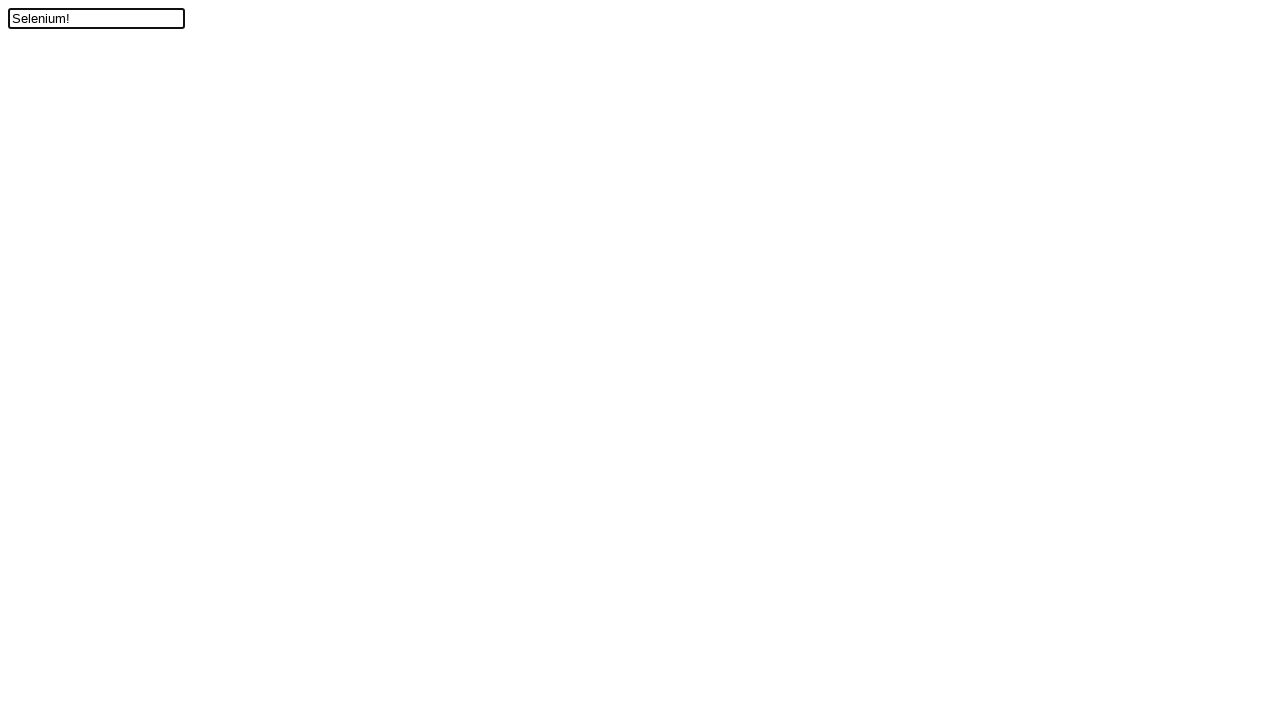

Pressed ArrowLeft to move cursor
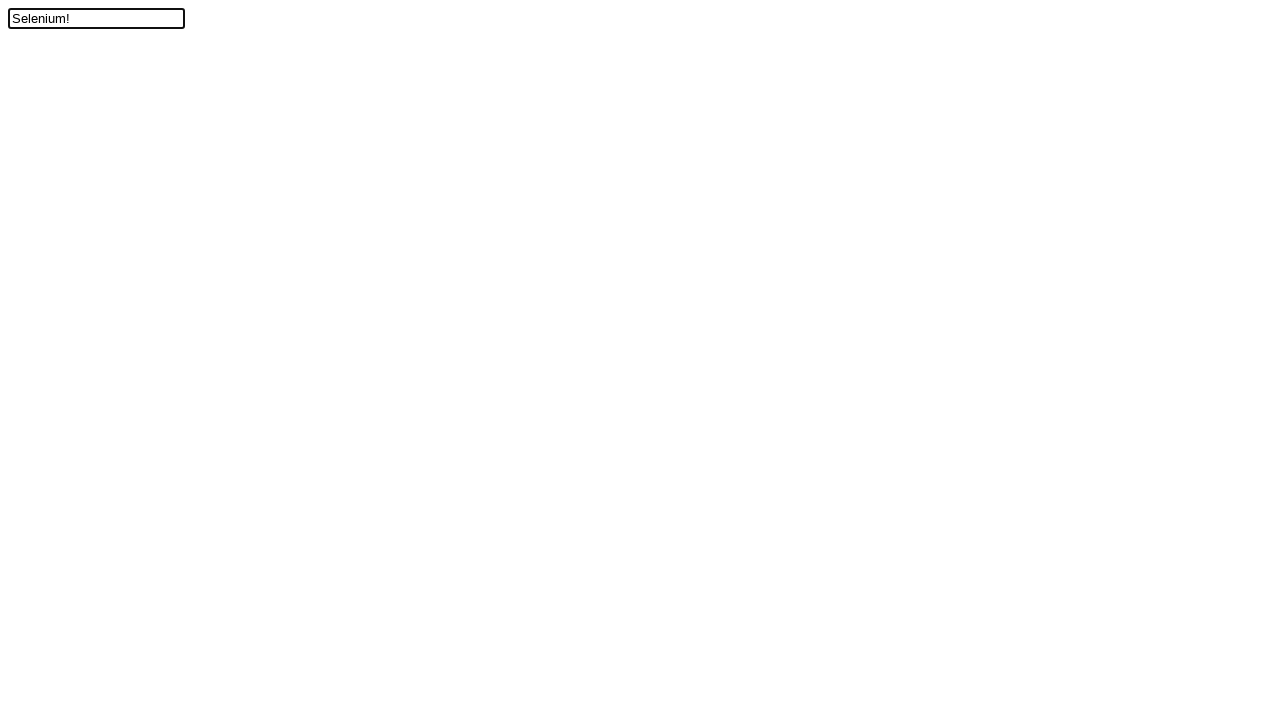

Held Shift key down
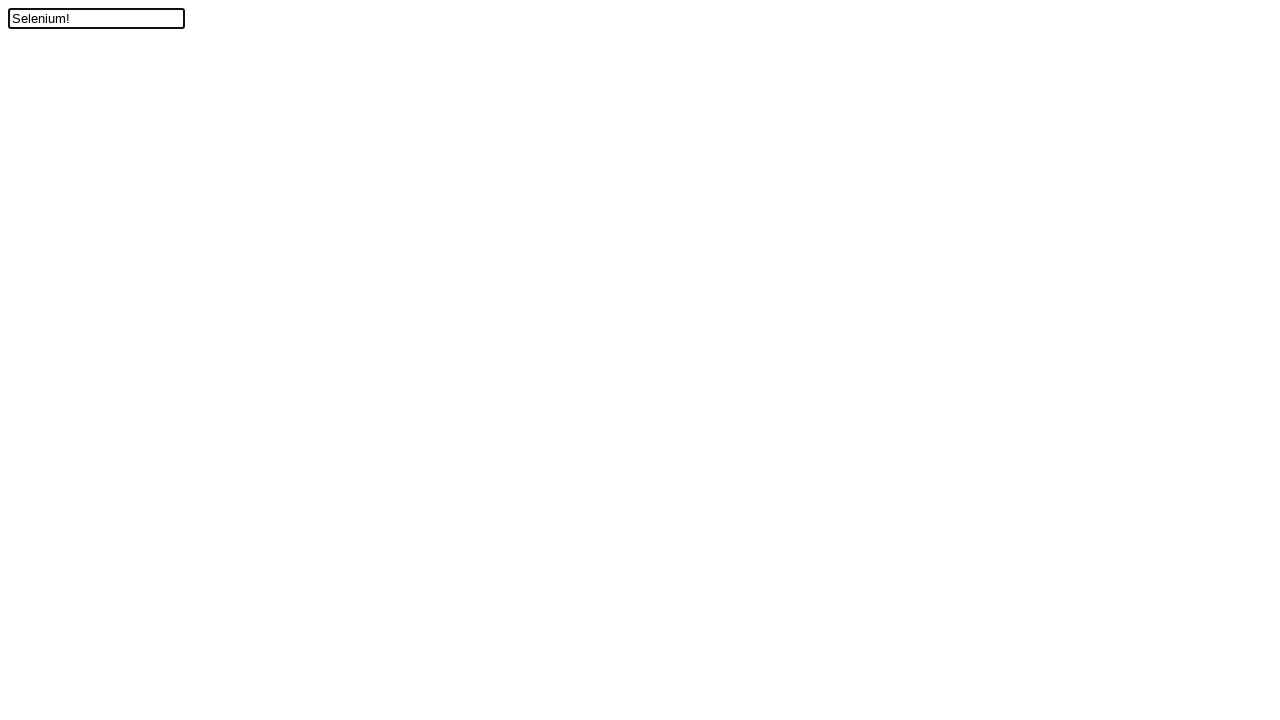

Pressed ArrowUp to select text upward
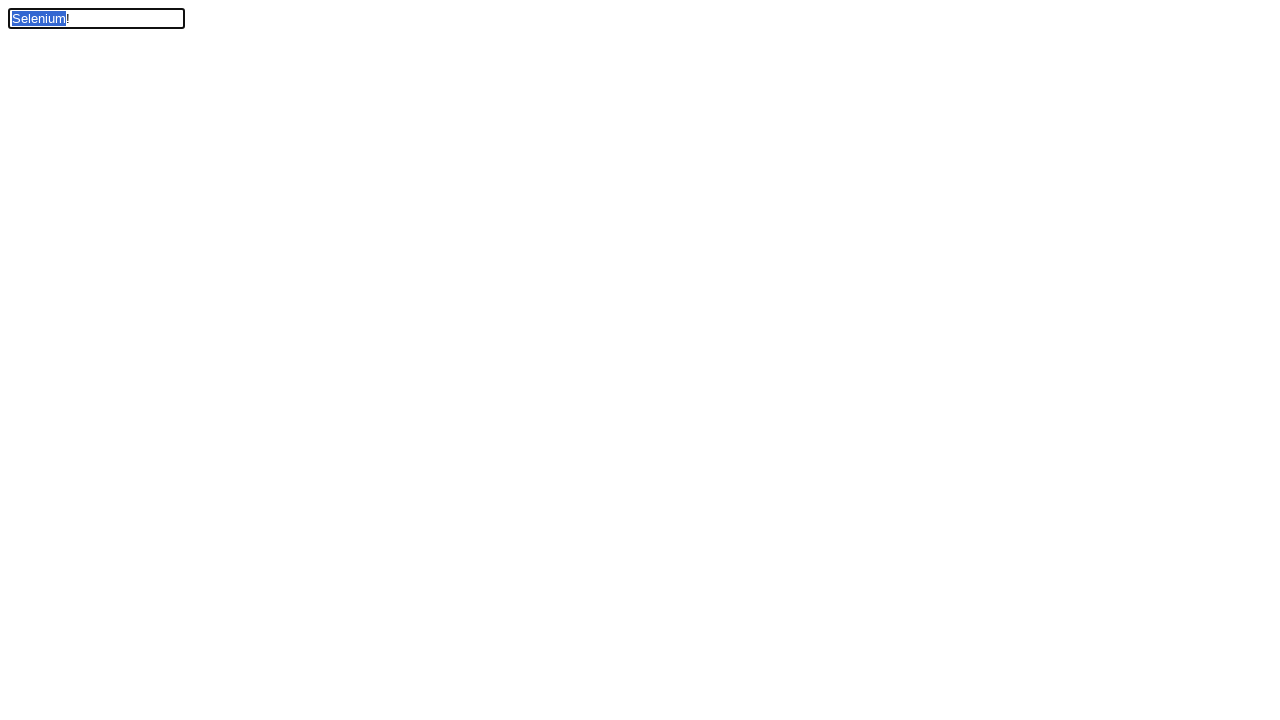

Released Shift key
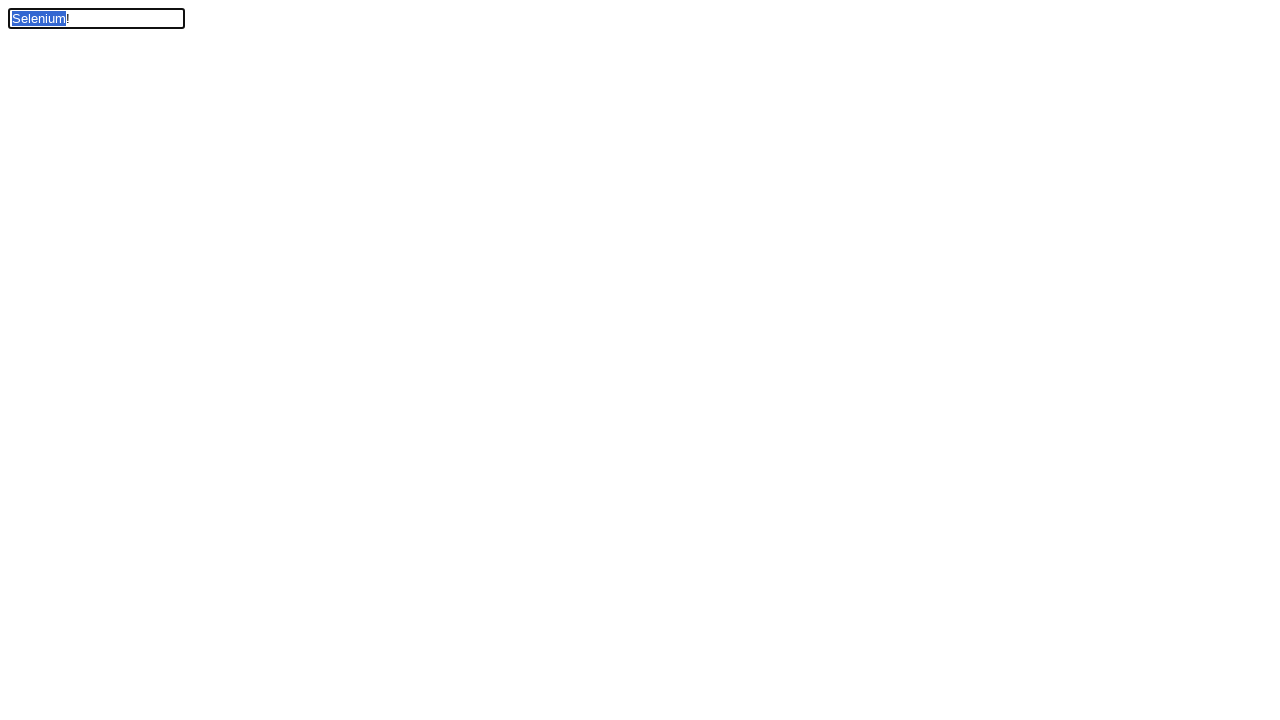

Held Control key down
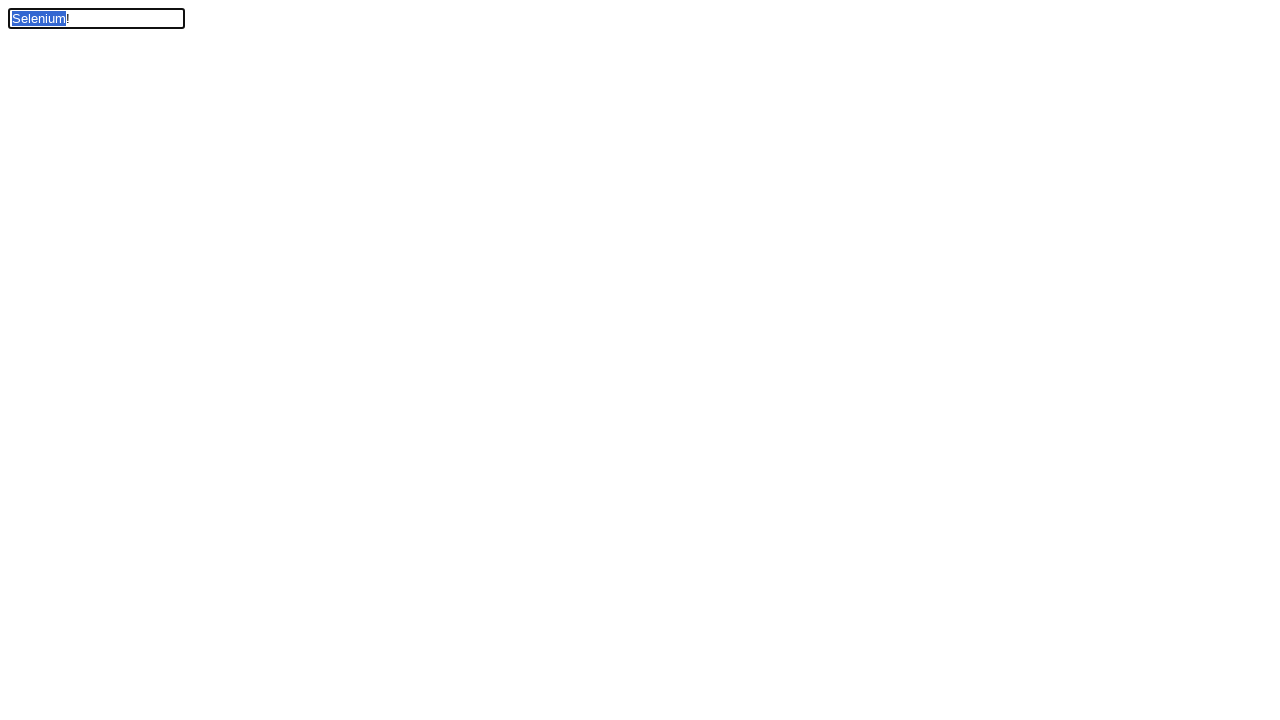

Pressed X to cut the selected text
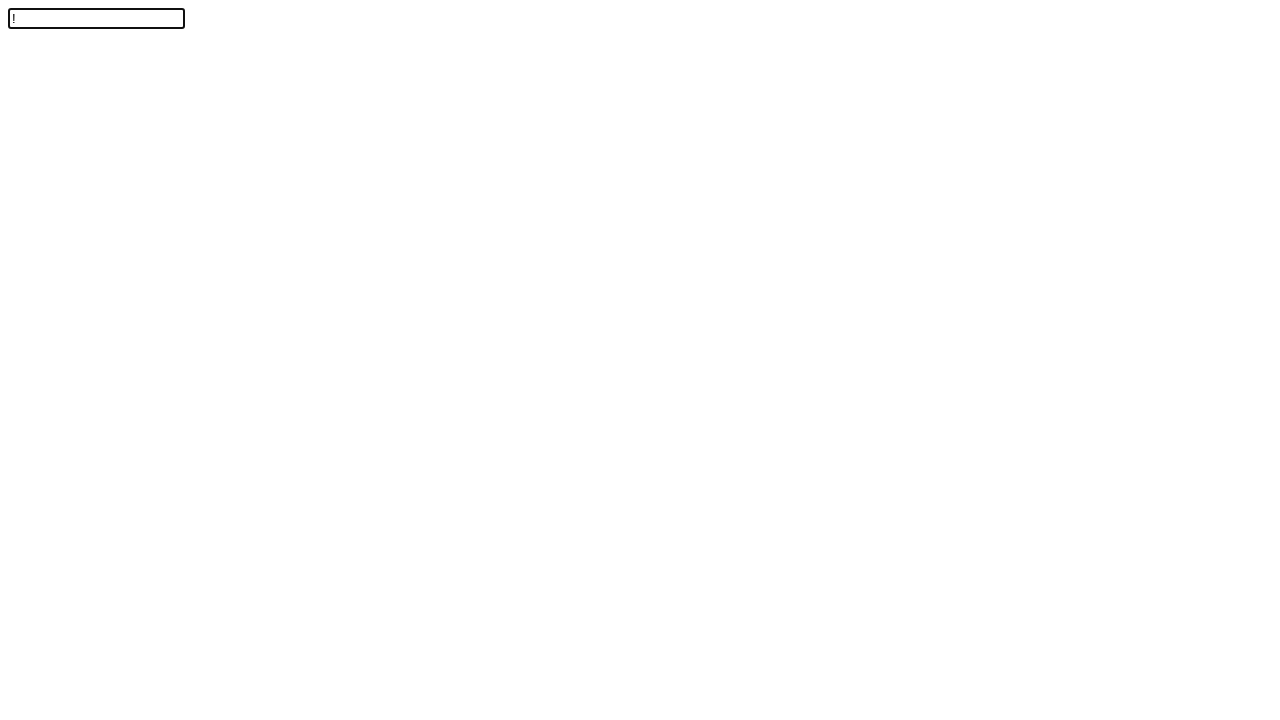

Pressed V to paste text (first time)
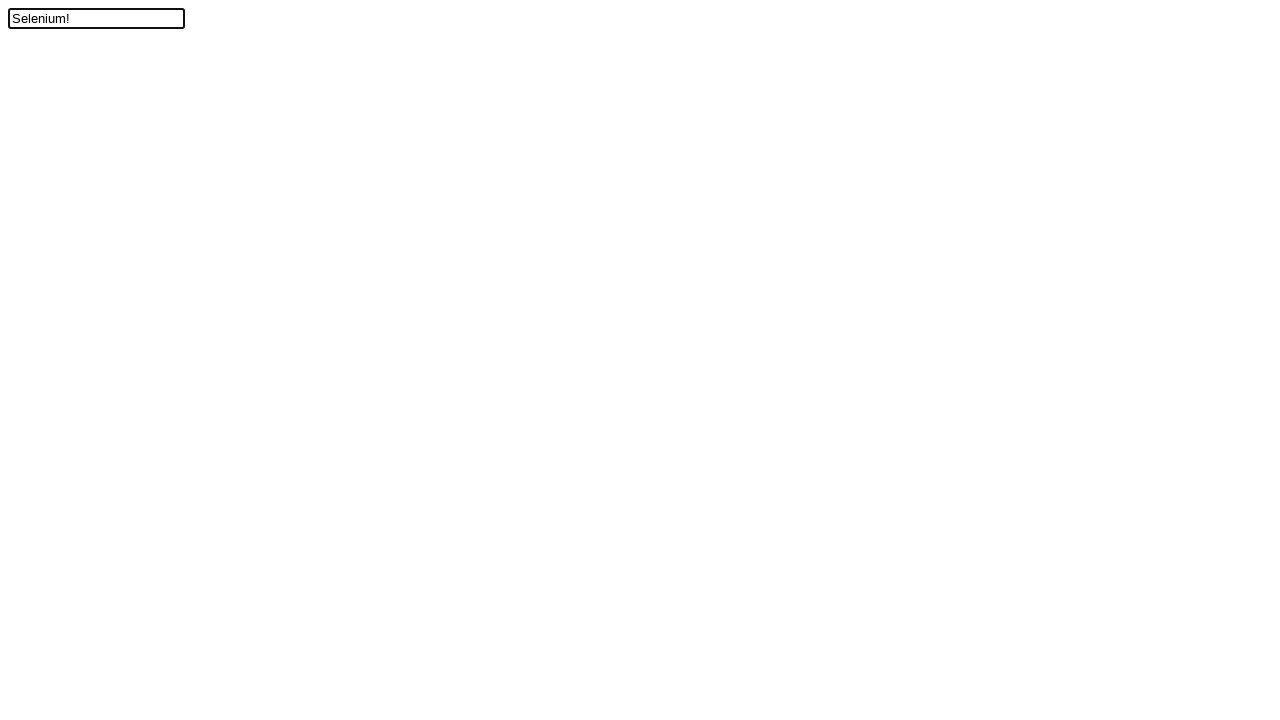

Pressed V to paste text (second time)
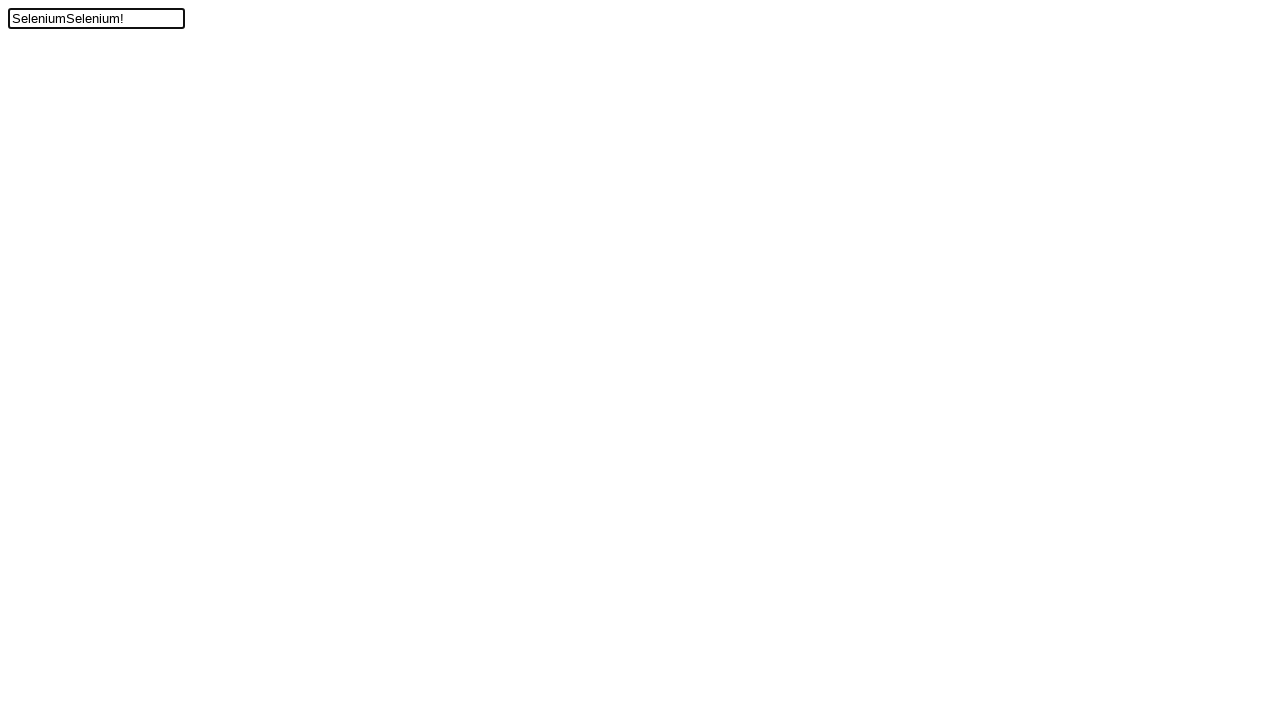

Released Control key
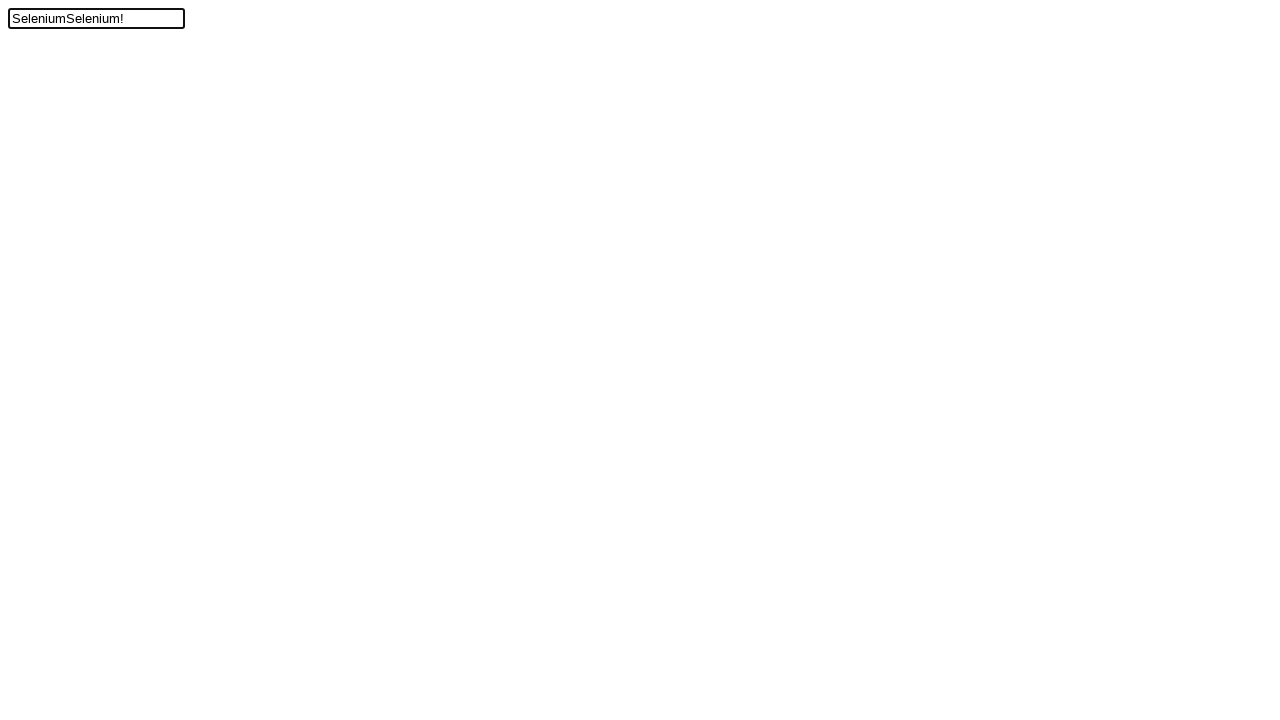

Verified text input contains 'SeleniumSelenium!' as expected
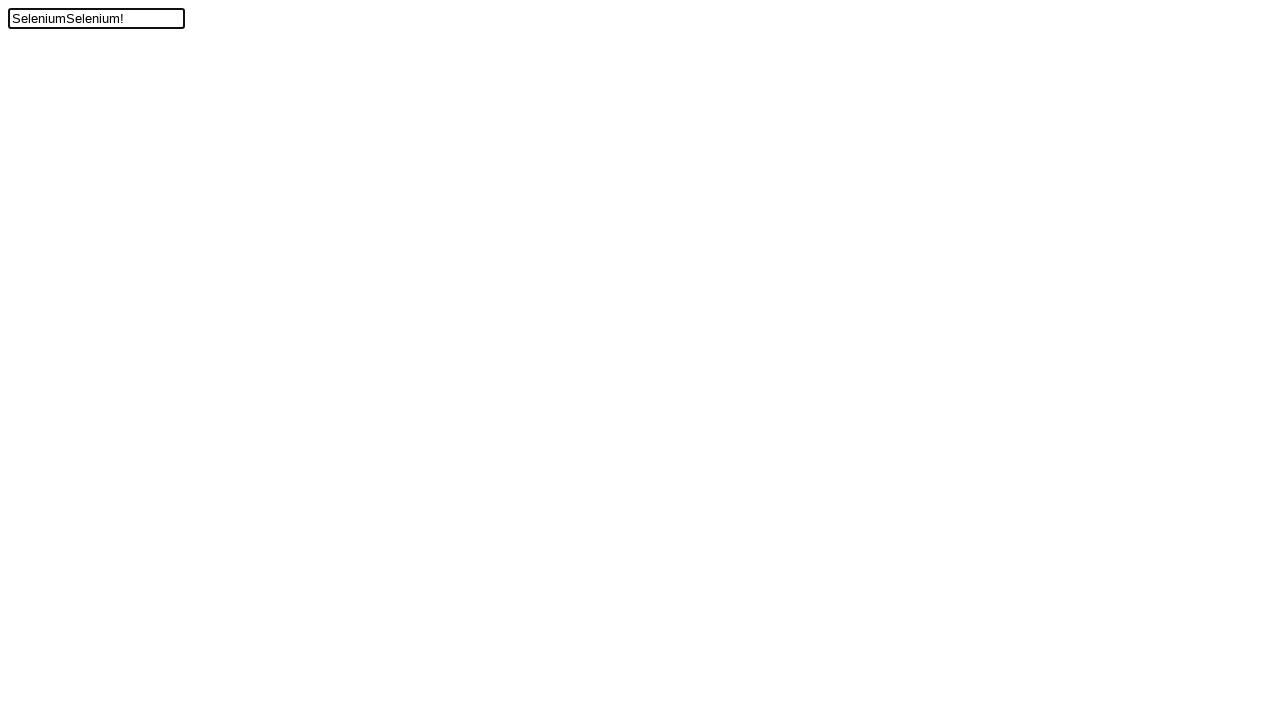

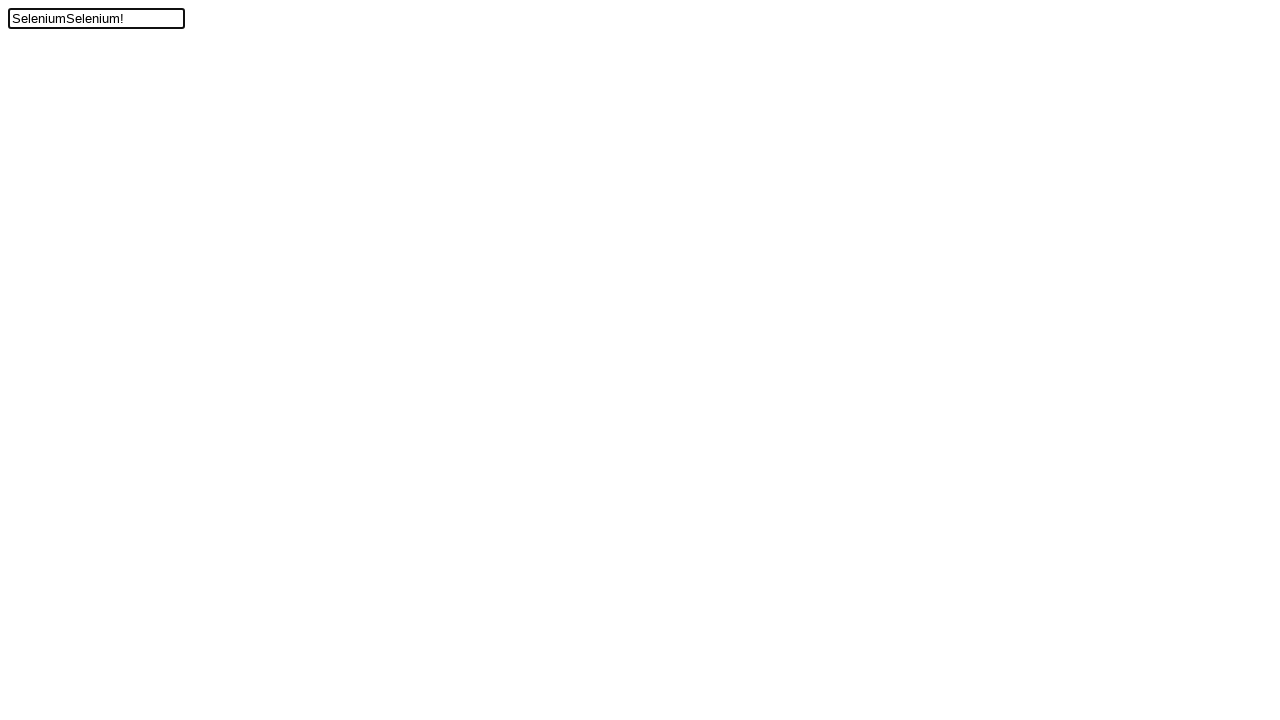